Tests tooltip text functionality by navigating to leafground.com and verifying that the notification button element has tooltip-related attributes (data-tooltip and aria-label).

Starting URL: https://leafground.com/

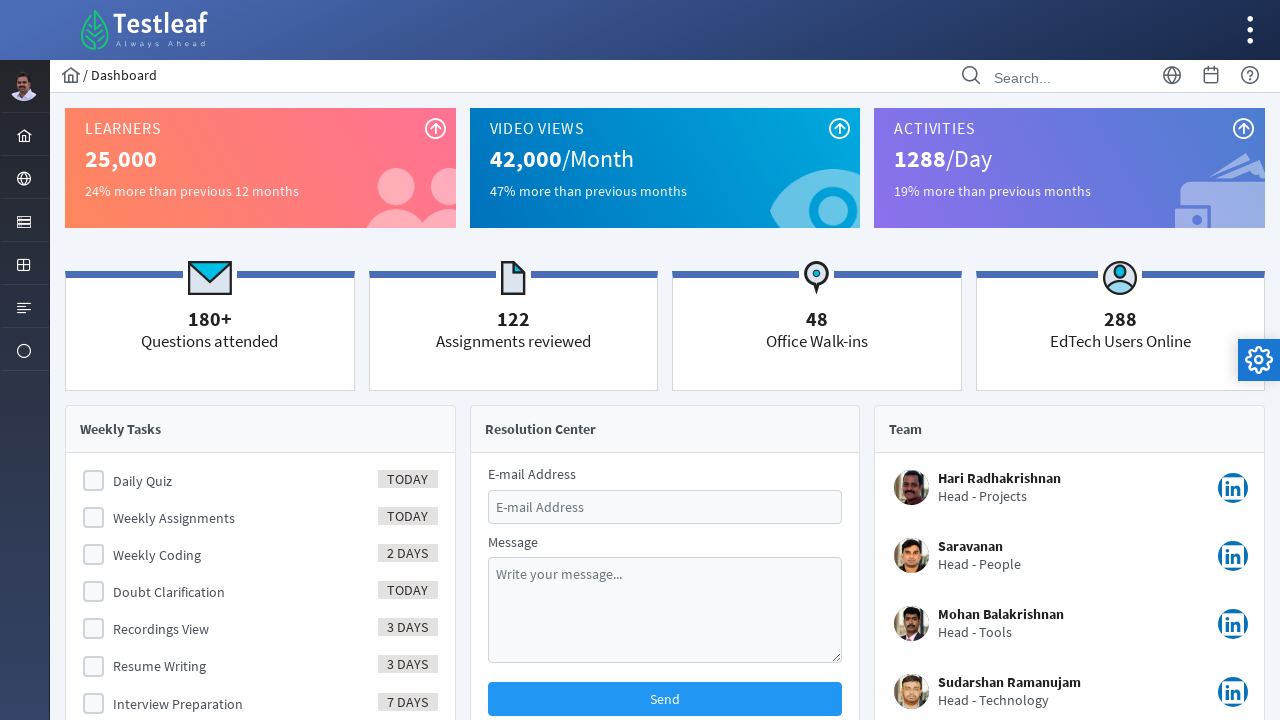

Set viewport size to 1920x1080
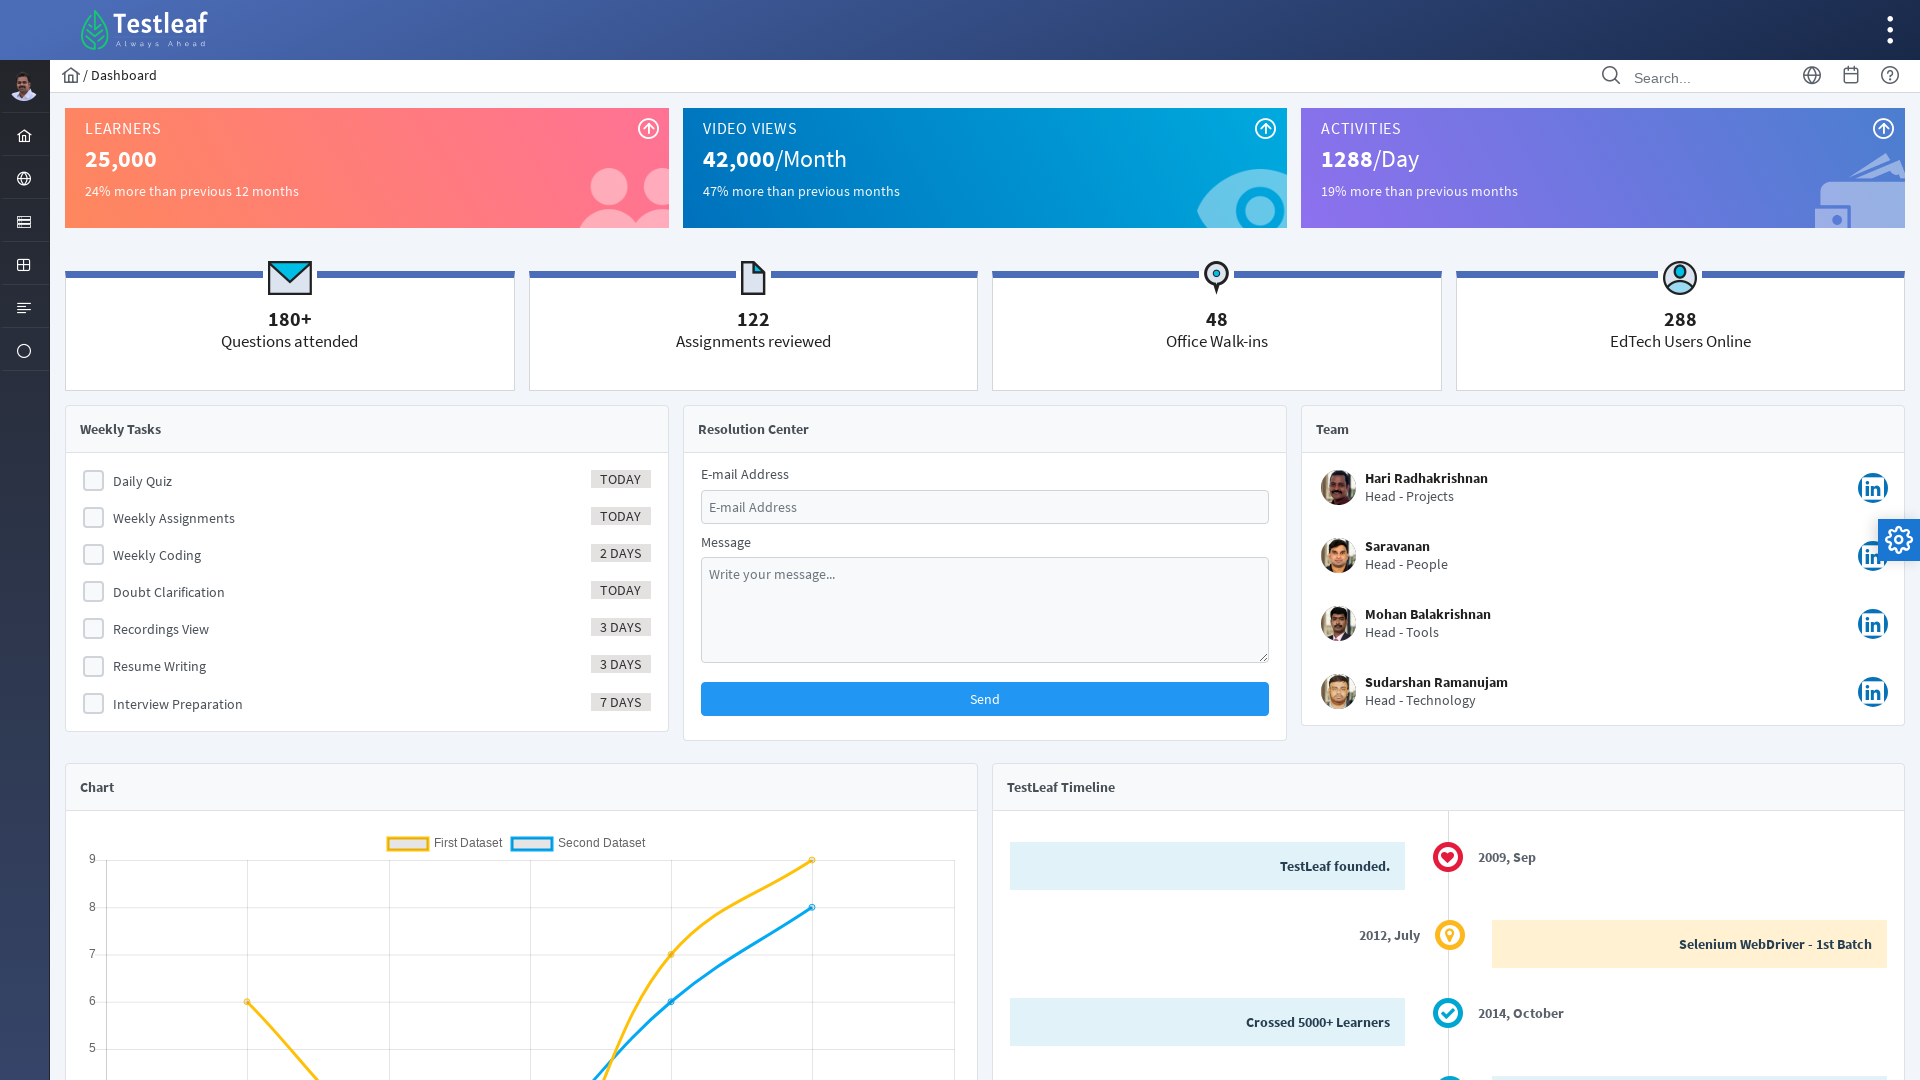

Located notification button element using xpath
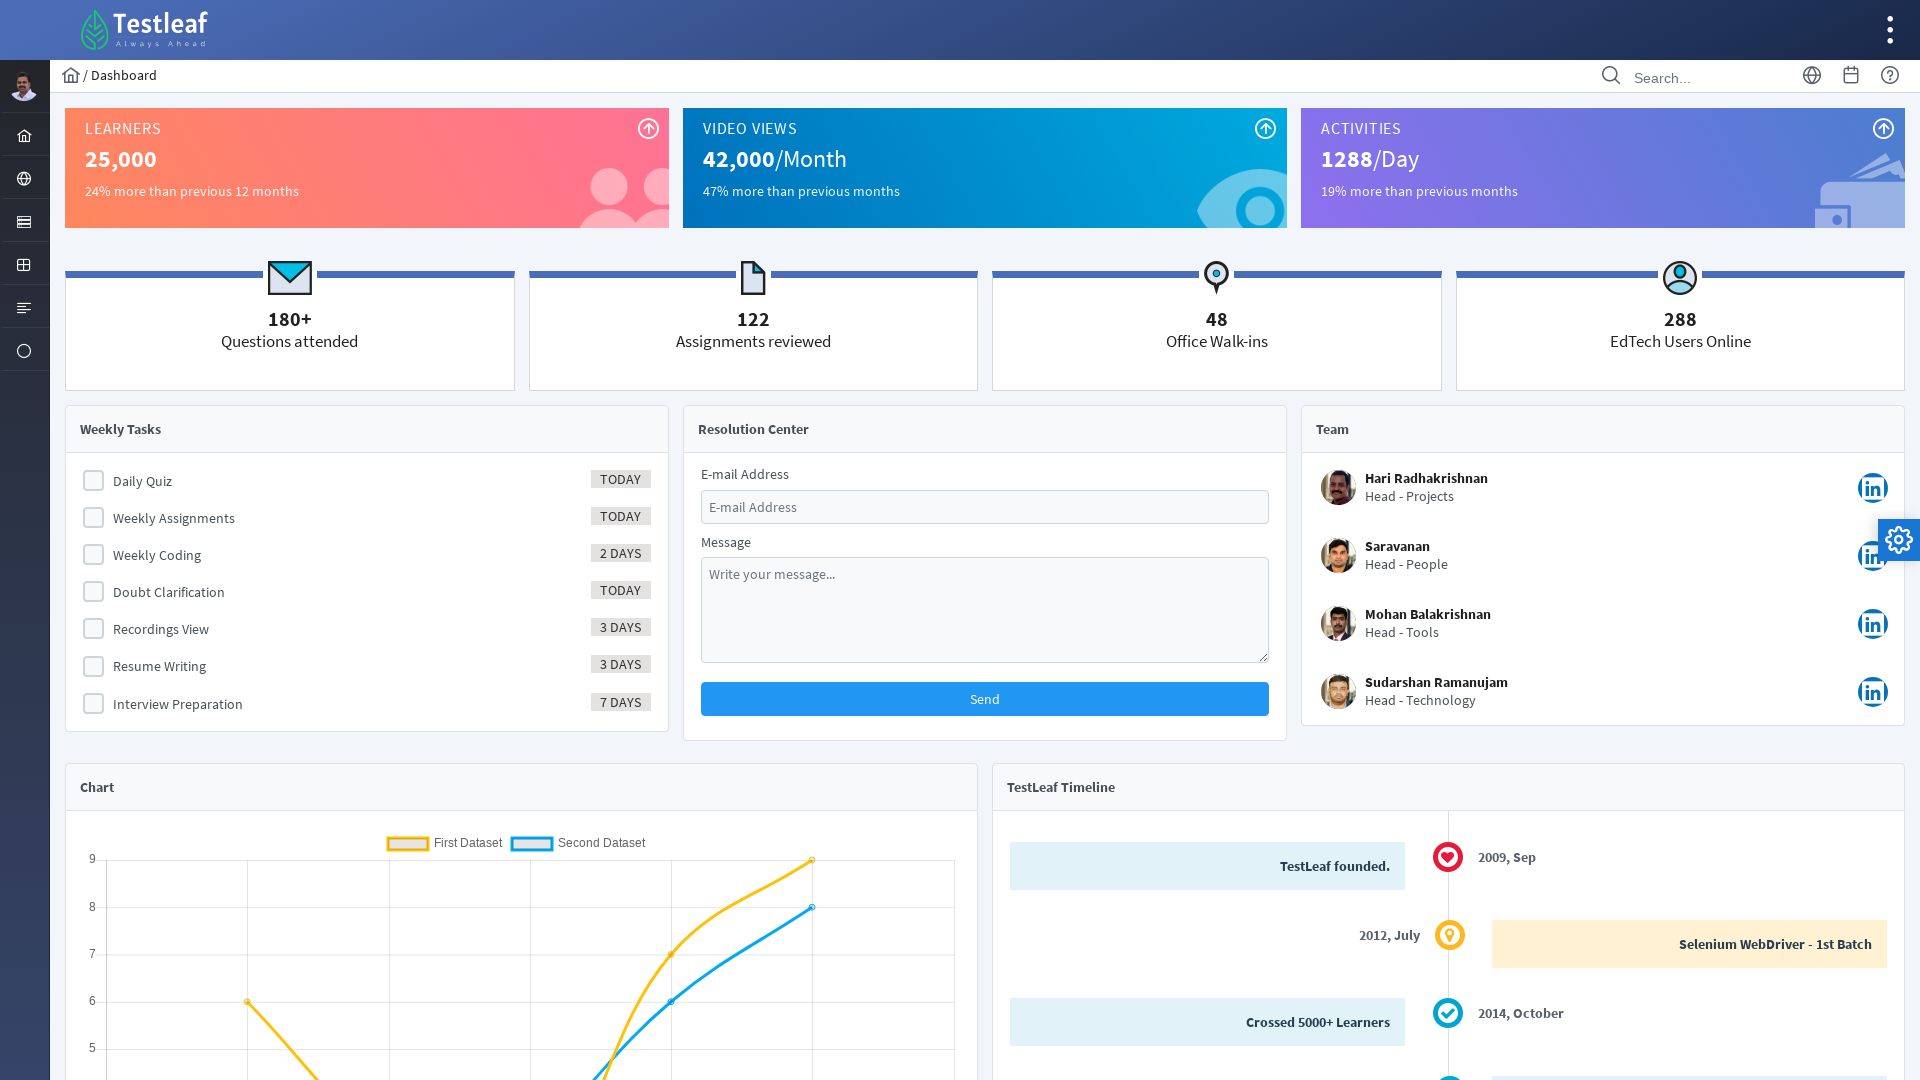

Waited for notification button to be visible
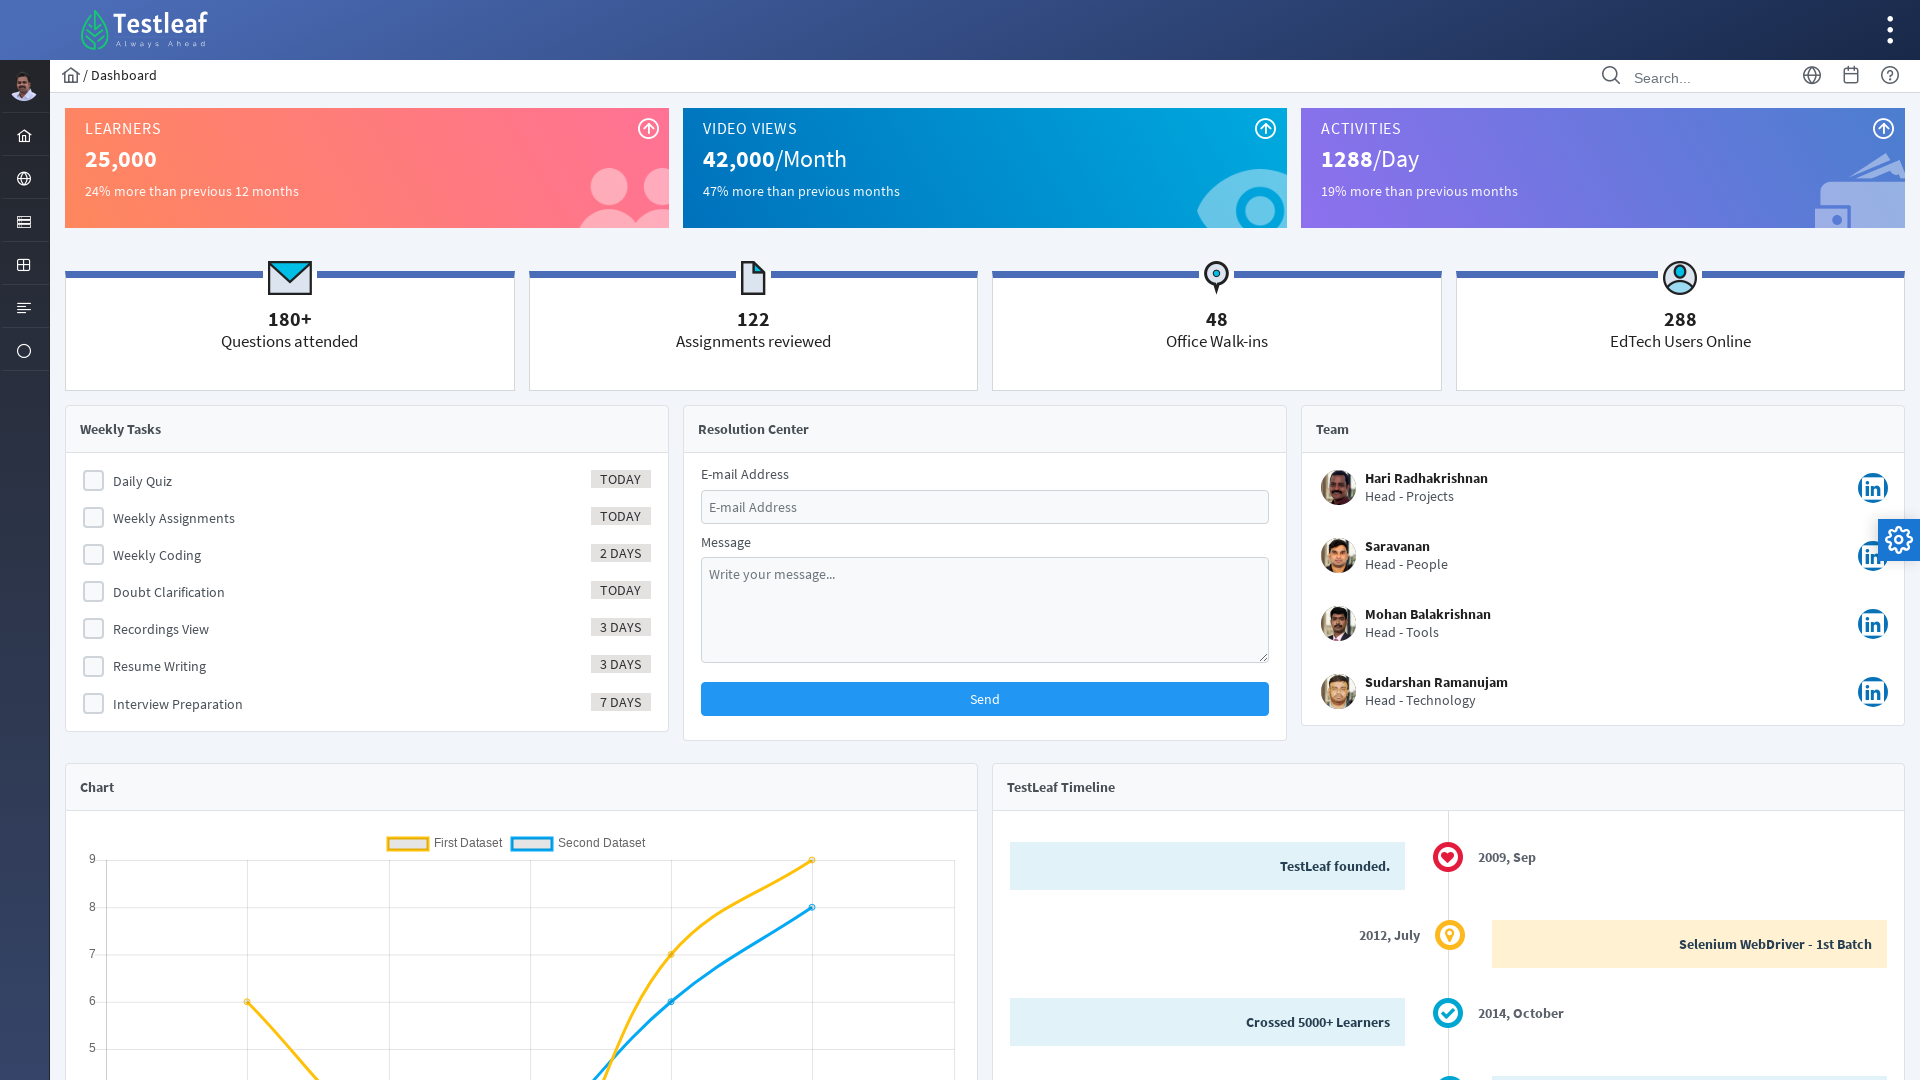

Retrieved data-tooltip attribute from notification button
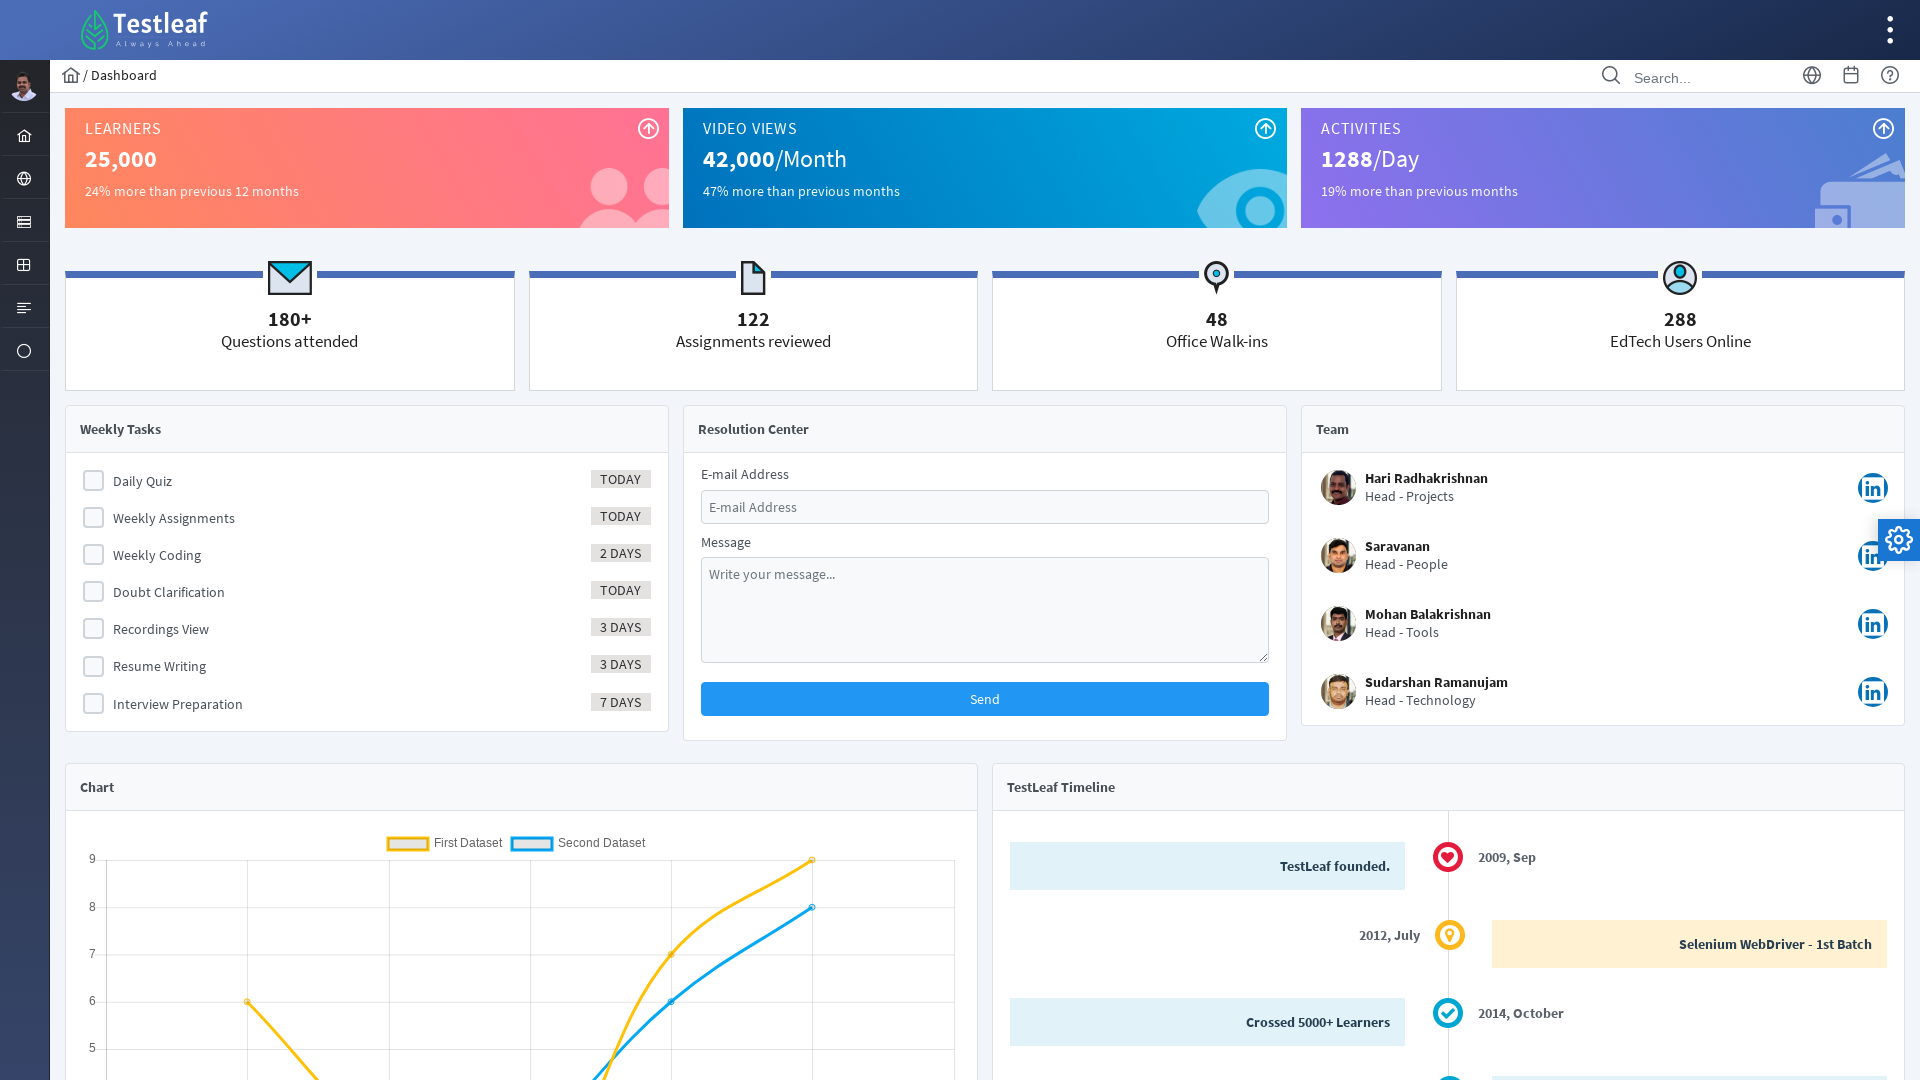

Retrieved aria-label attribute from notification button
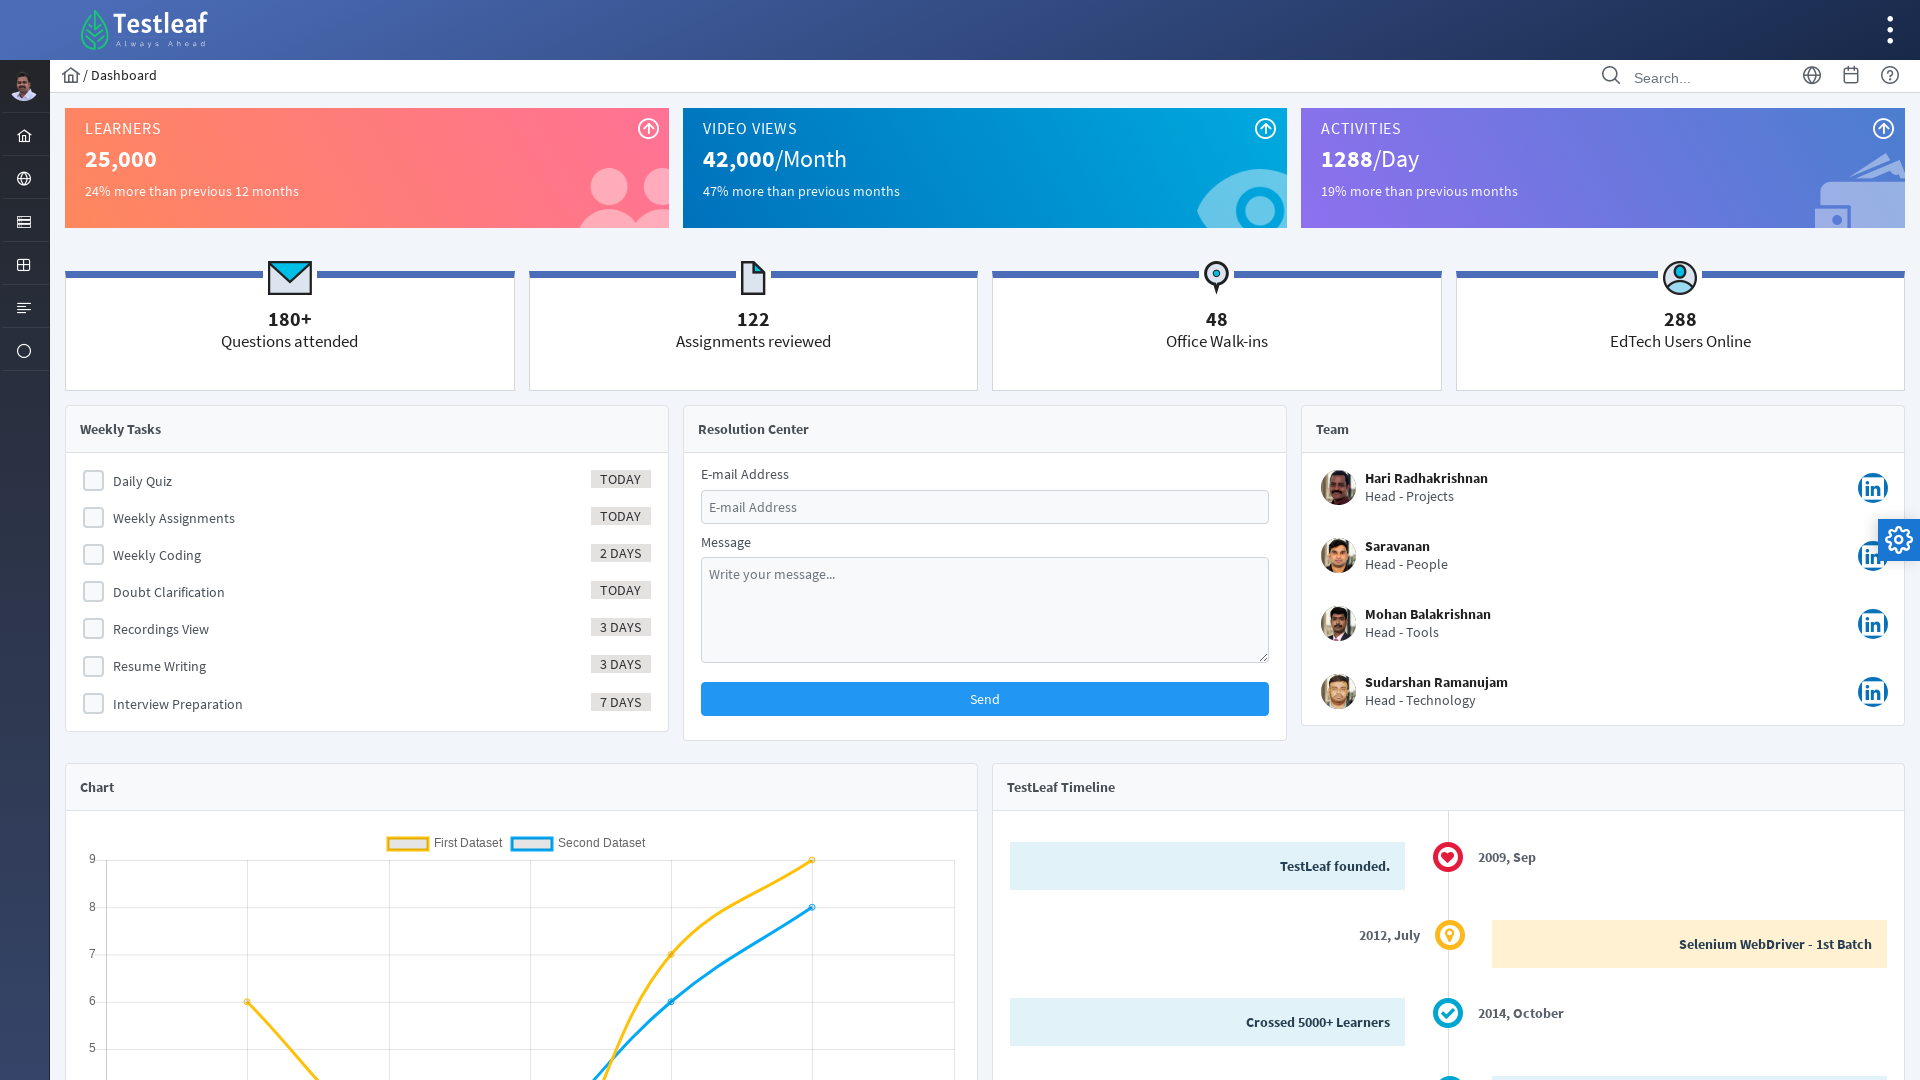

Verified that notification button has tooltip-related attributes (data-tooltip or aria-label)
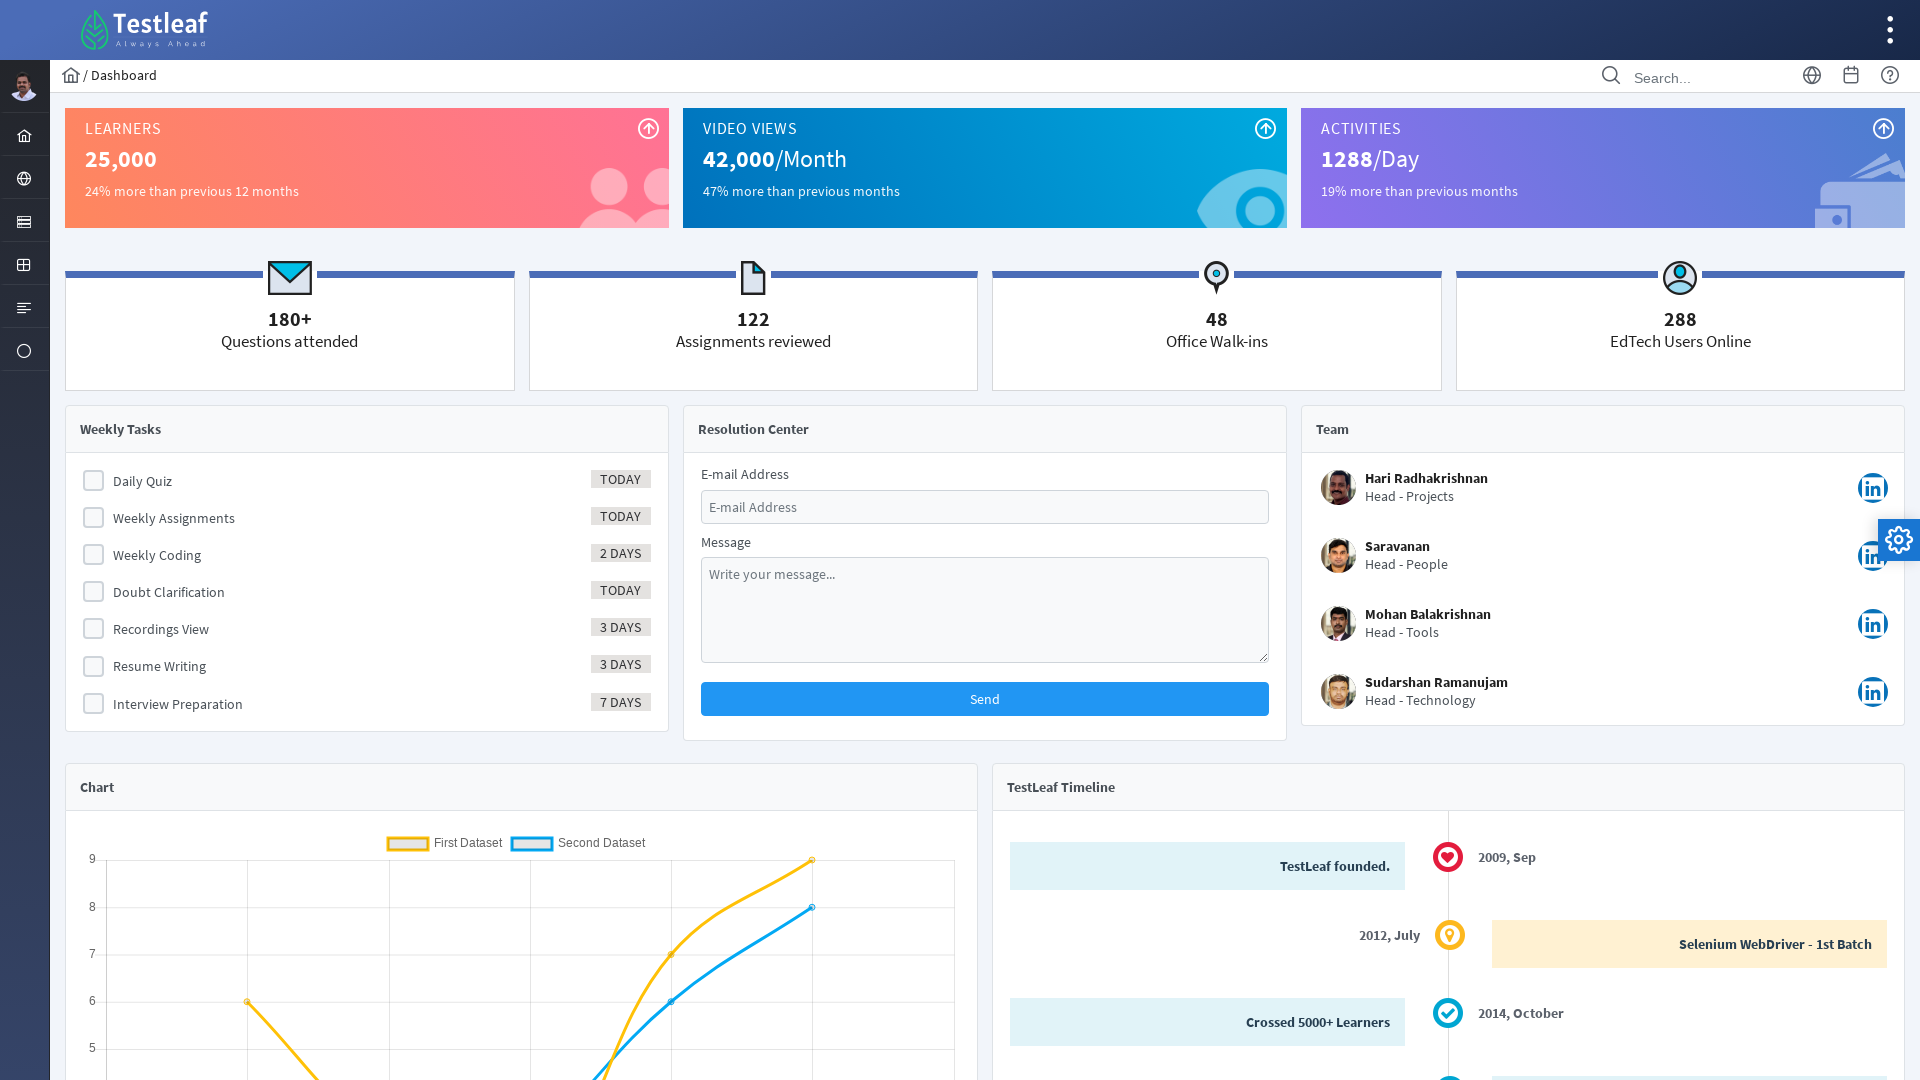

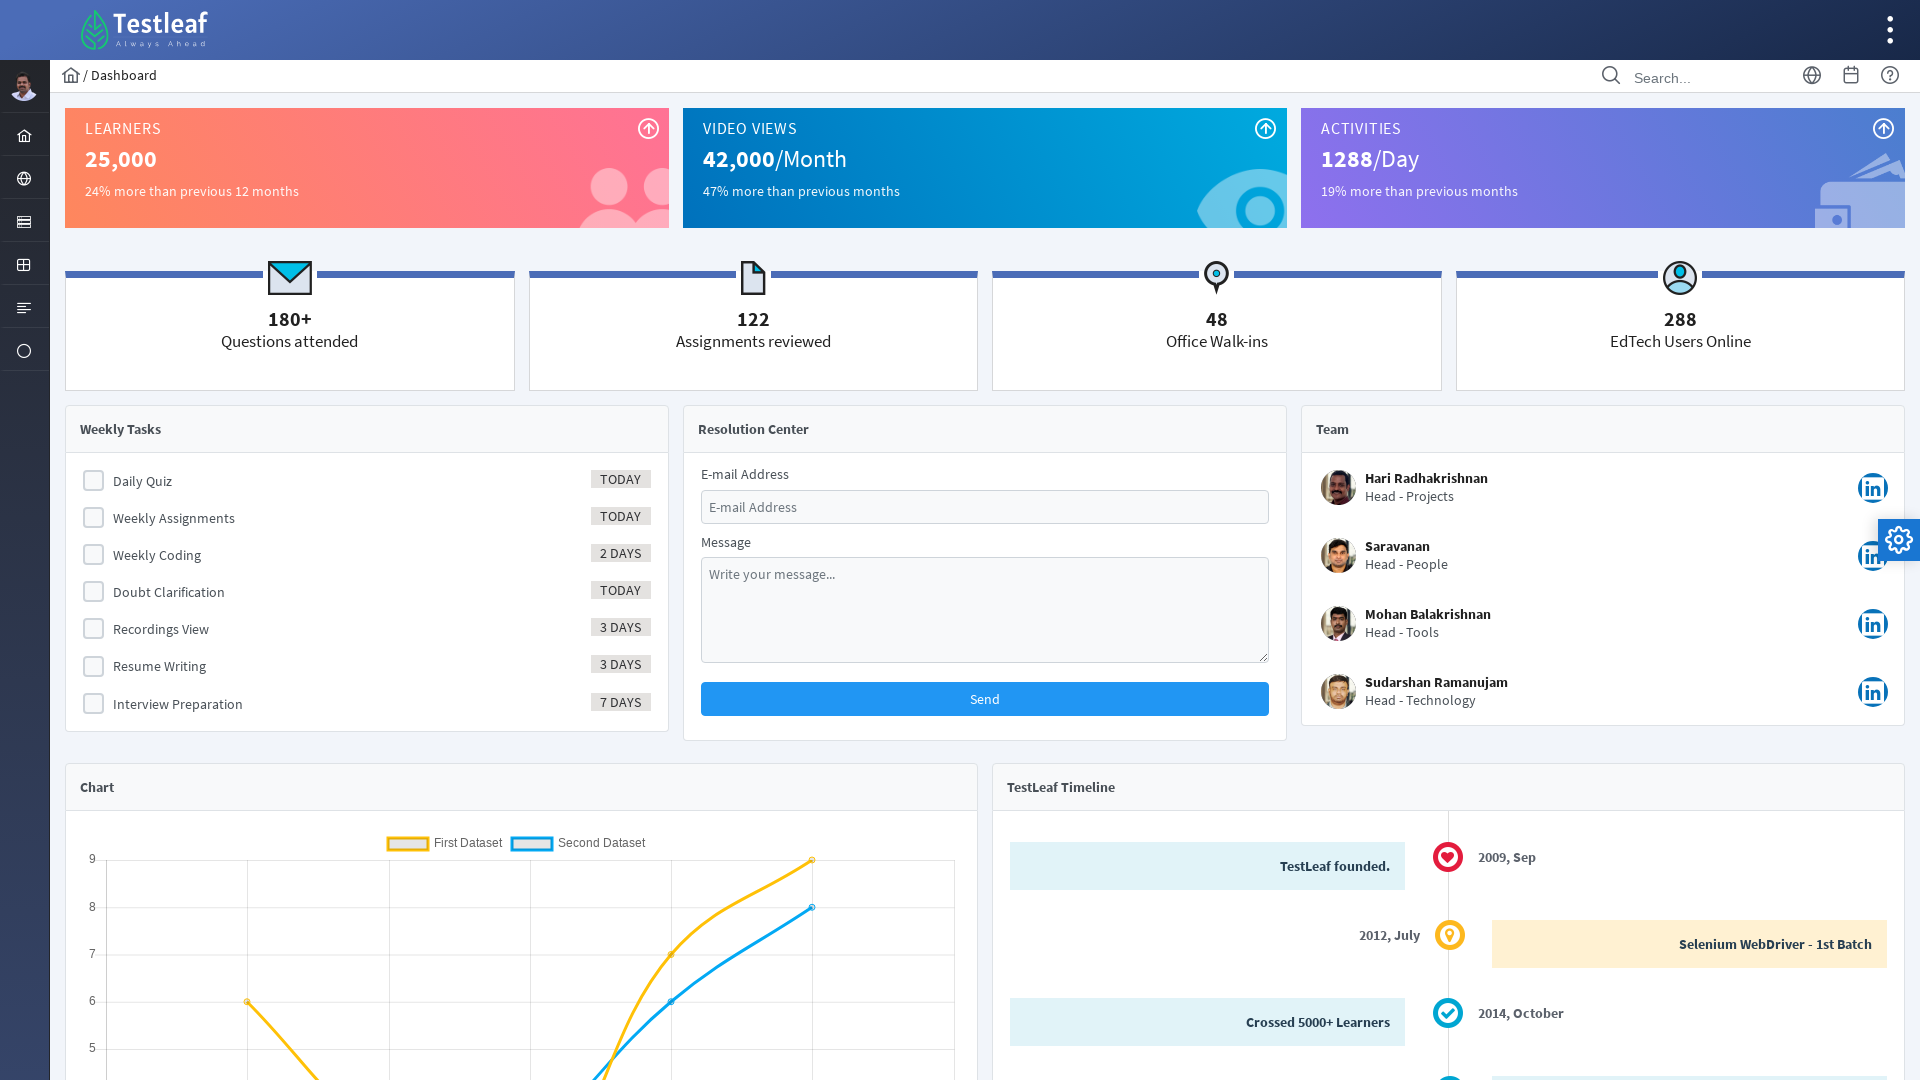